Tests dynamic loading by clicking a start button and waiting for the "Hello World!" text to appear using implicit wait.

Starting URL: http://the-internet.herokuapp.com/dynamic_loading/1

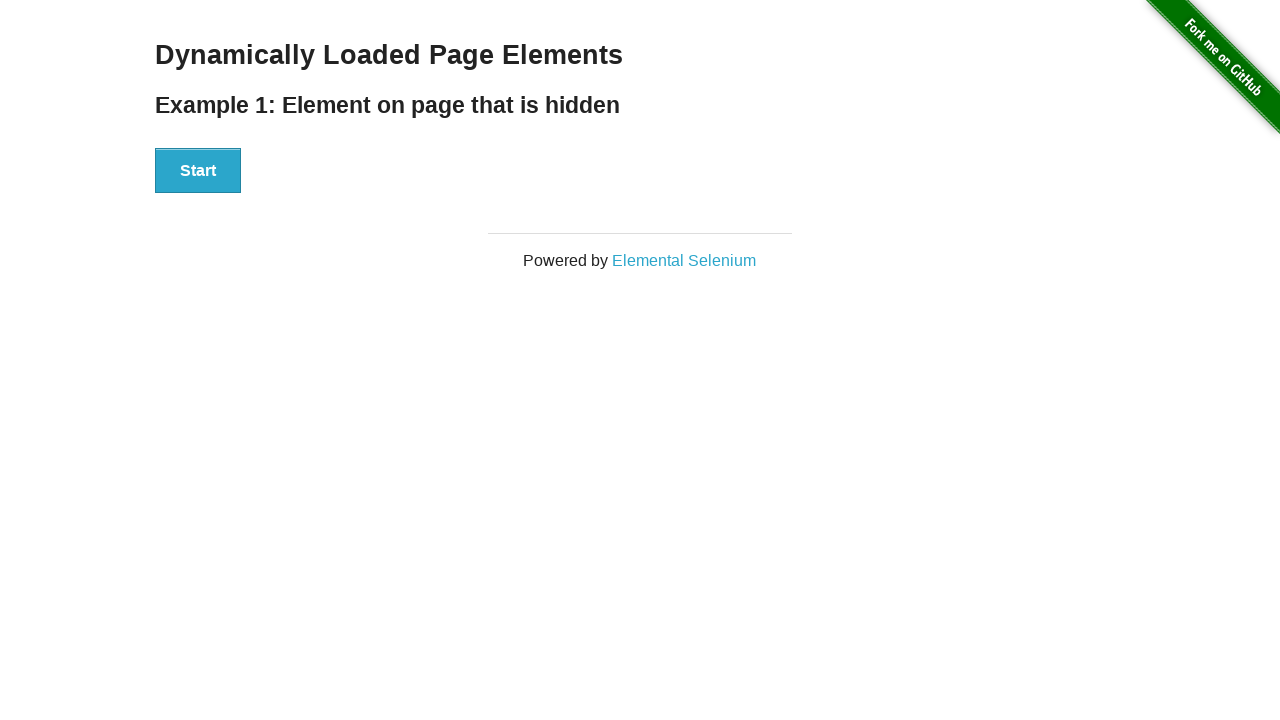

Clicked the start button to initiate dynamic loading at (198, 171) on #start button
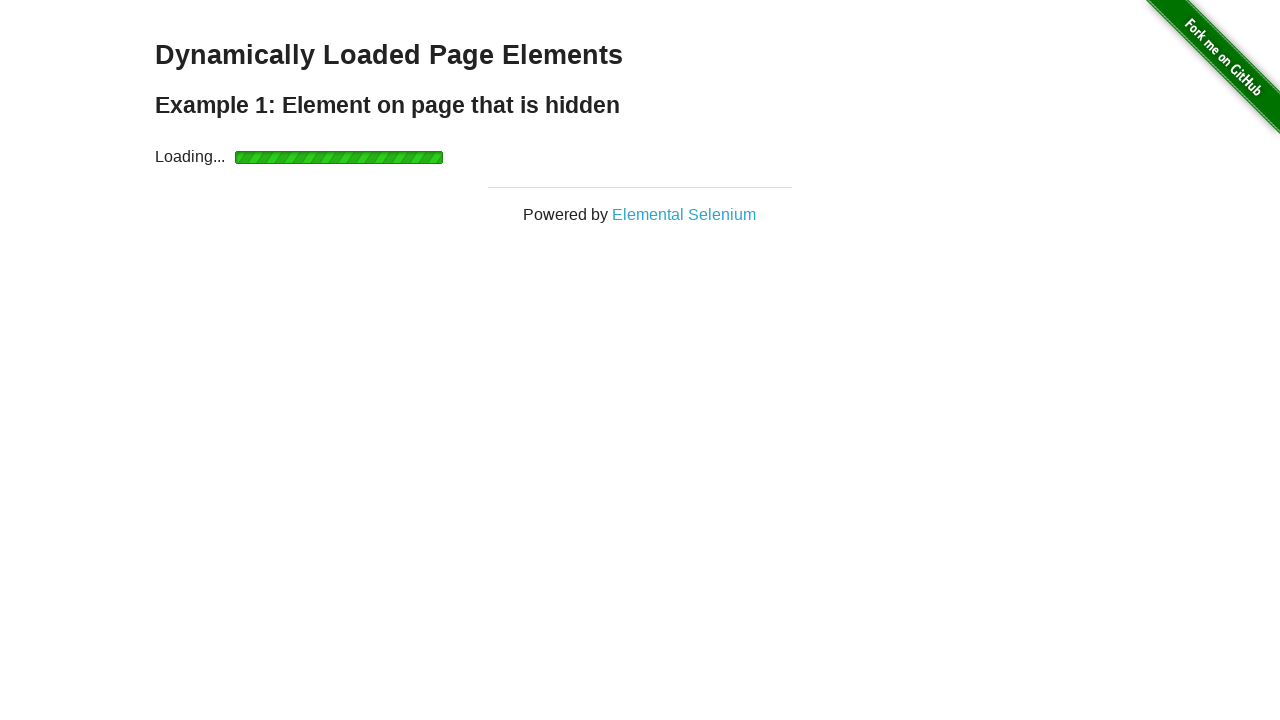

Waited for the finish heading to become visible (implicit wait completed)
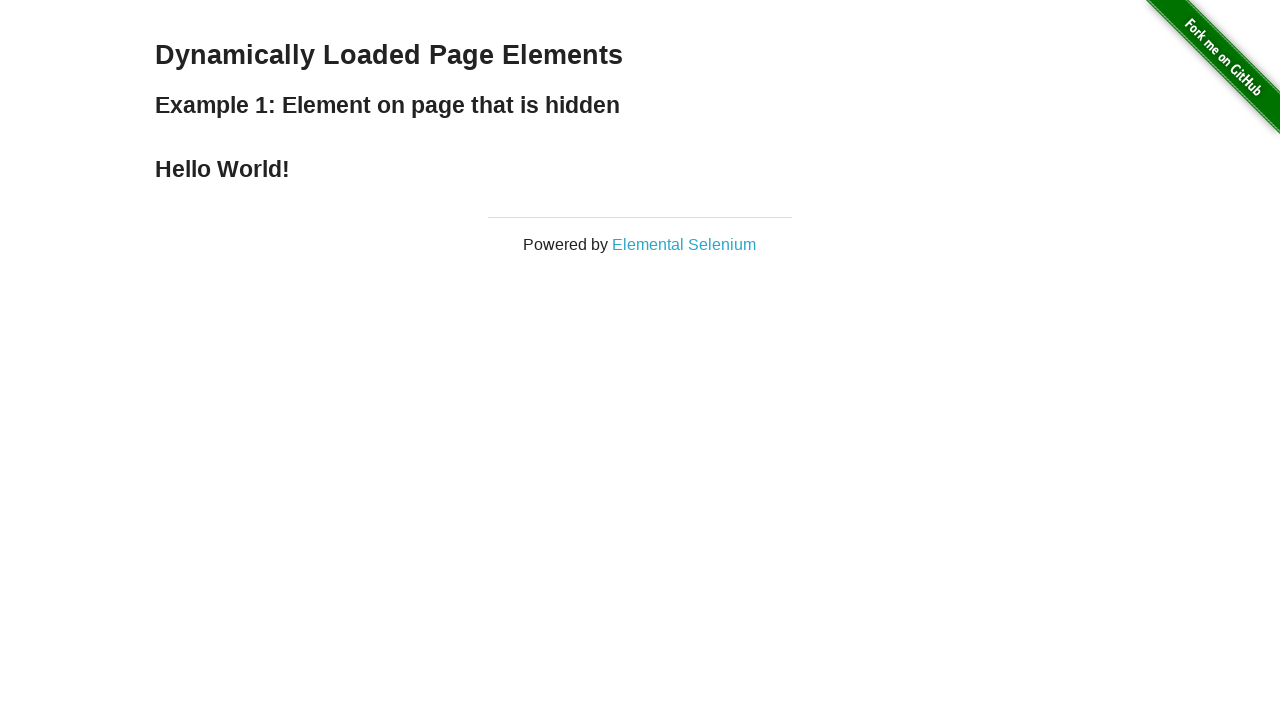

Asserted that the finish heading is visible
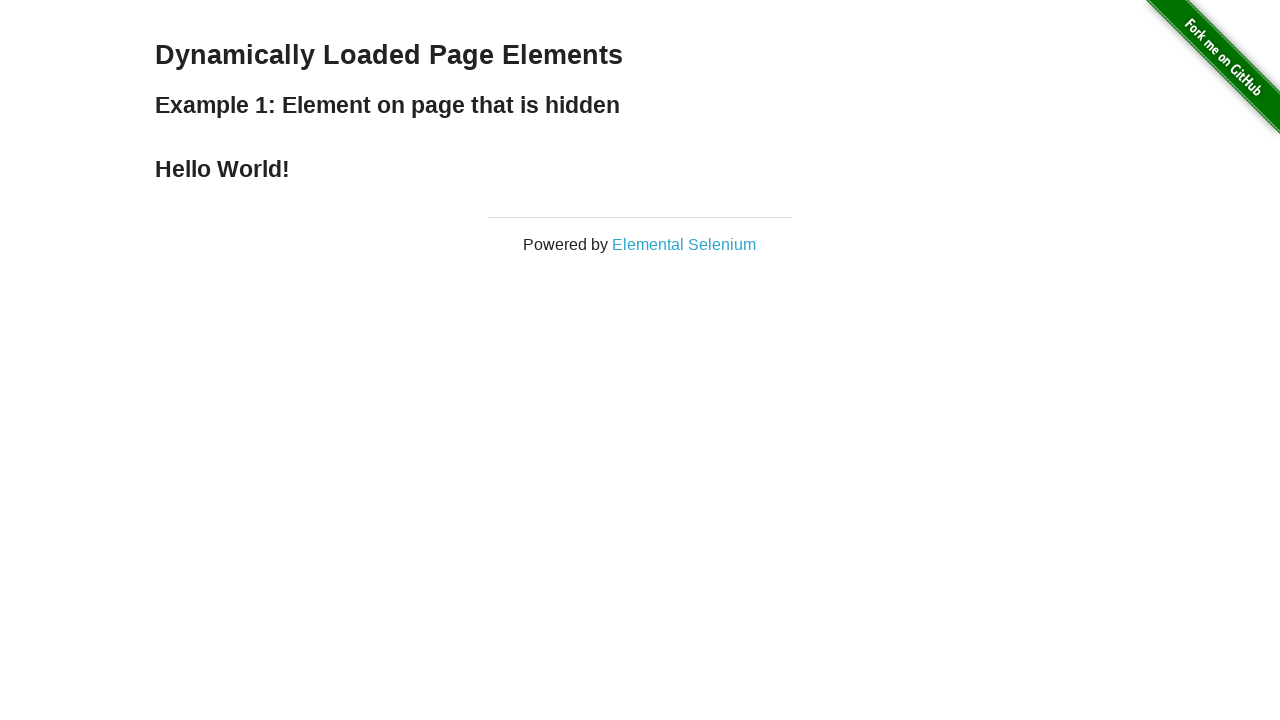

Asserted that the finish heading displays 'Hello World!' text
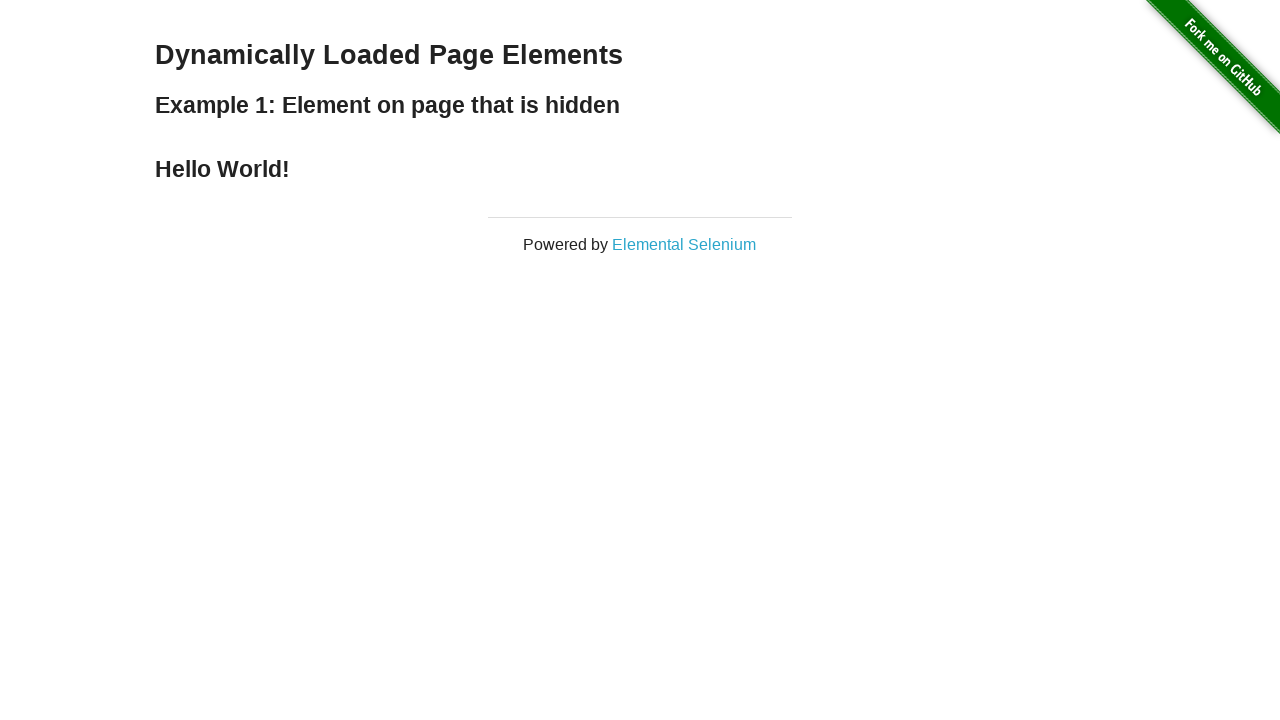

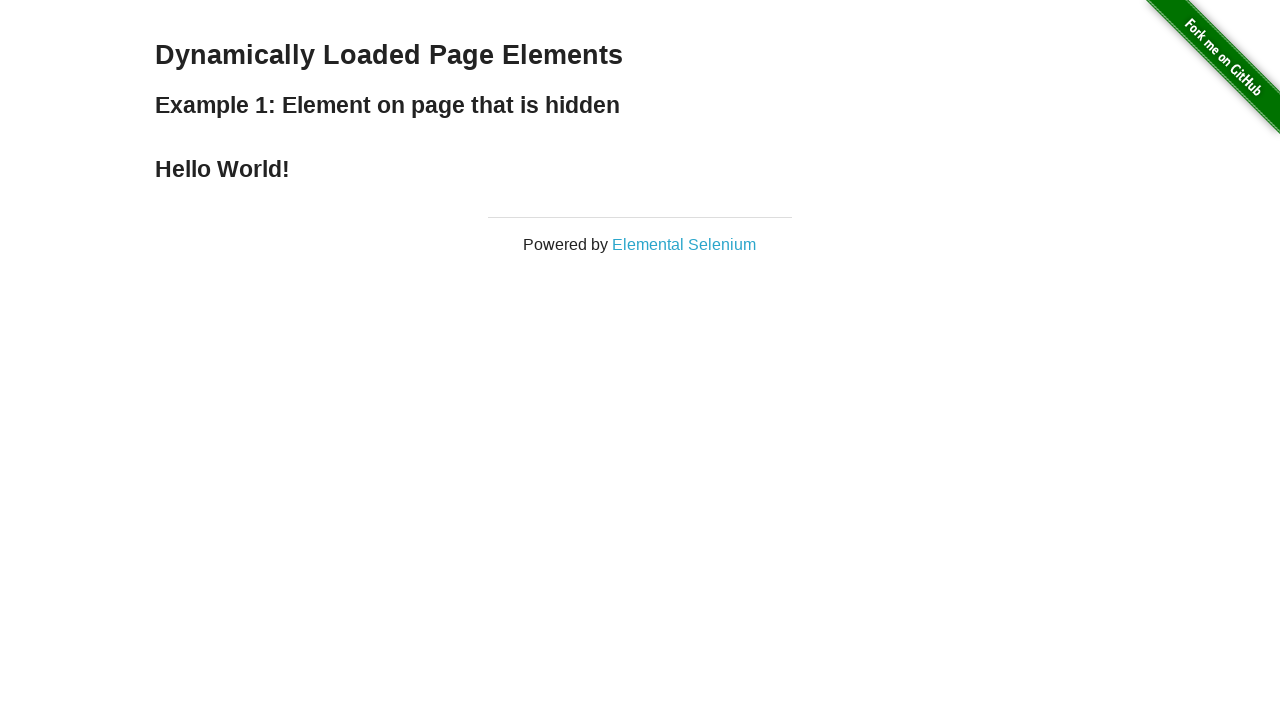